Tests dropdown menu functionality by clicking on the dropdown button and selecting the autocomplete option

Starting URL: https://formy-project.herokuapp.com/dropdown

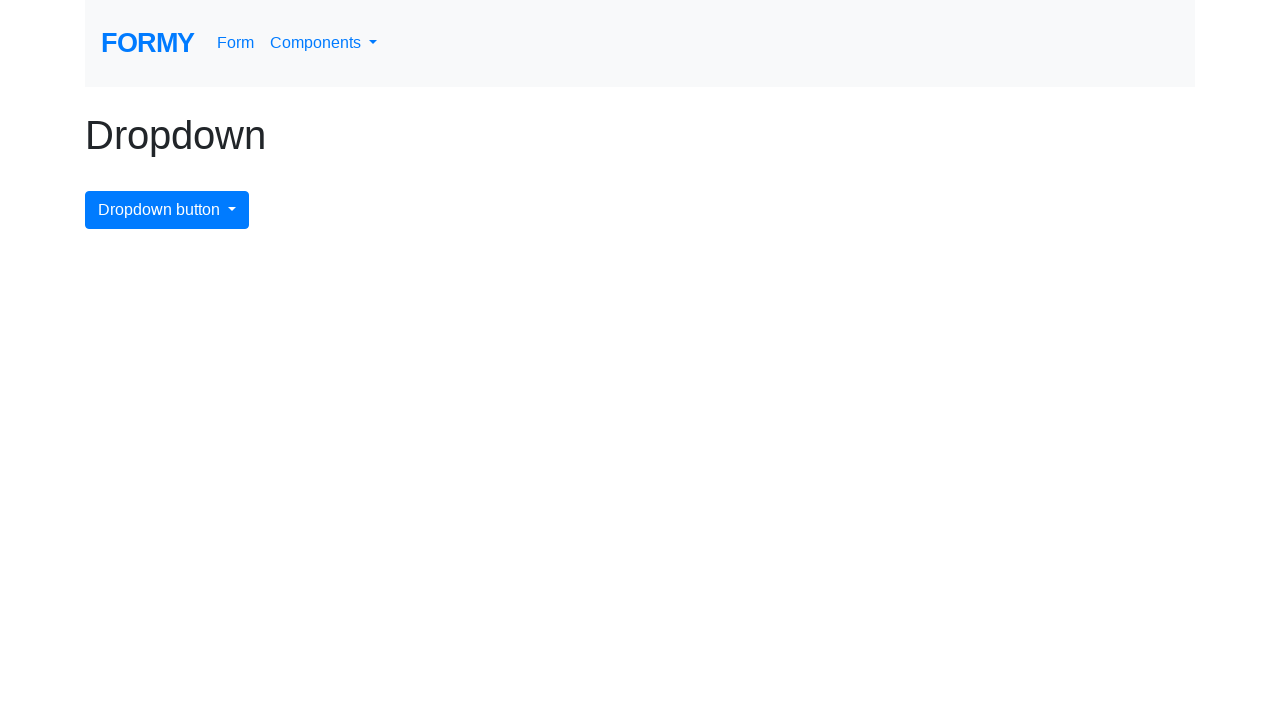

Clicked dropdown menu button at (167, 210) on #dropdownMenuButton
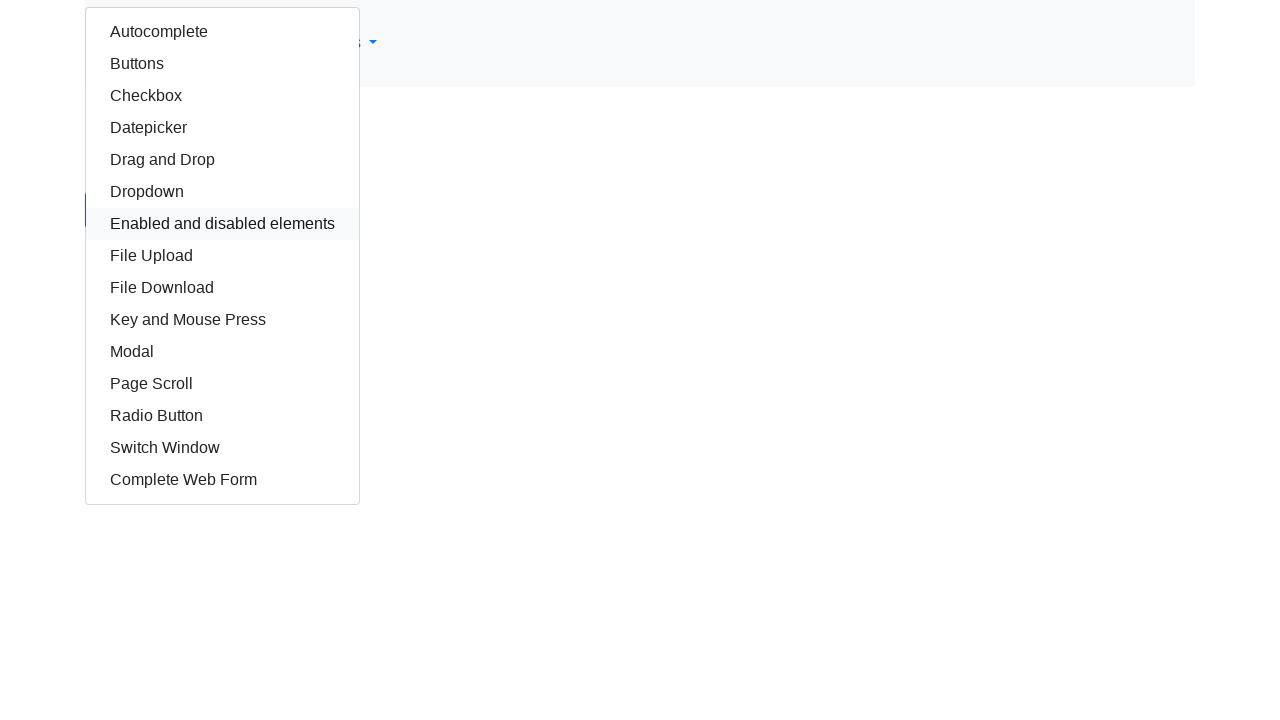

Waited for autocomplete option to become visible in dropdown
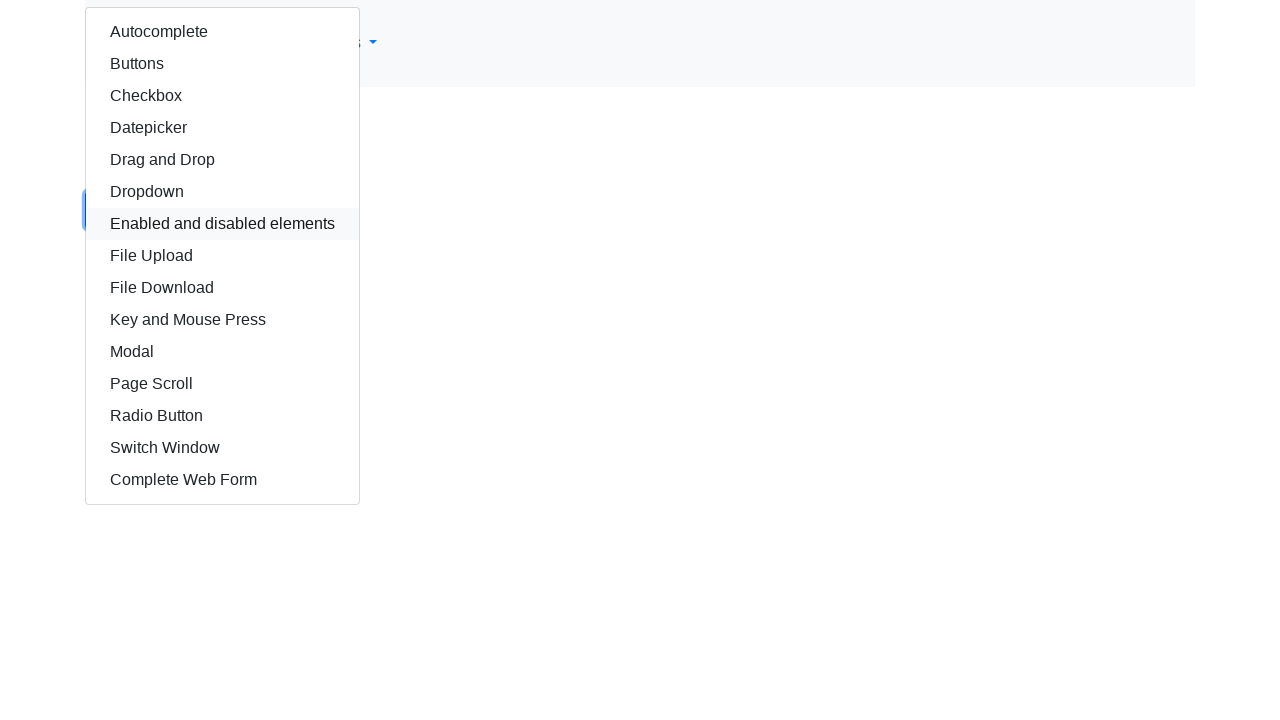

Clicked autocomplete option in dropdown menu at (222, 32) on #autocomplete
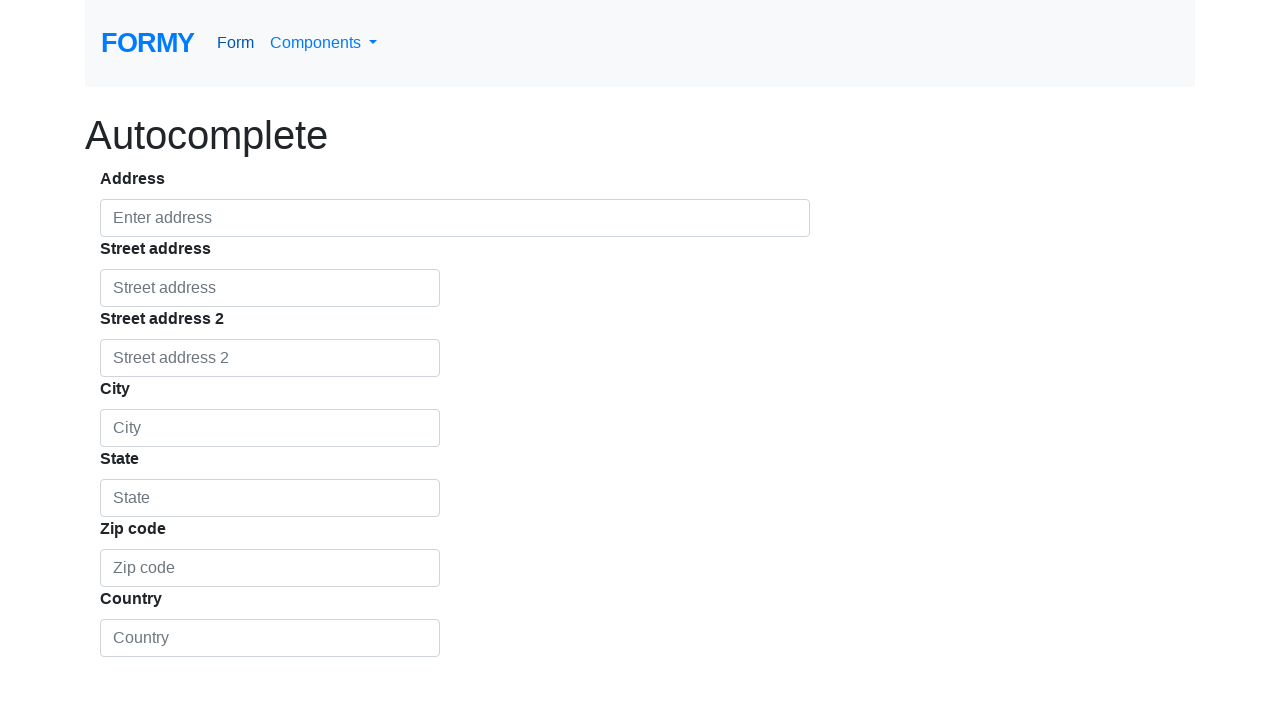

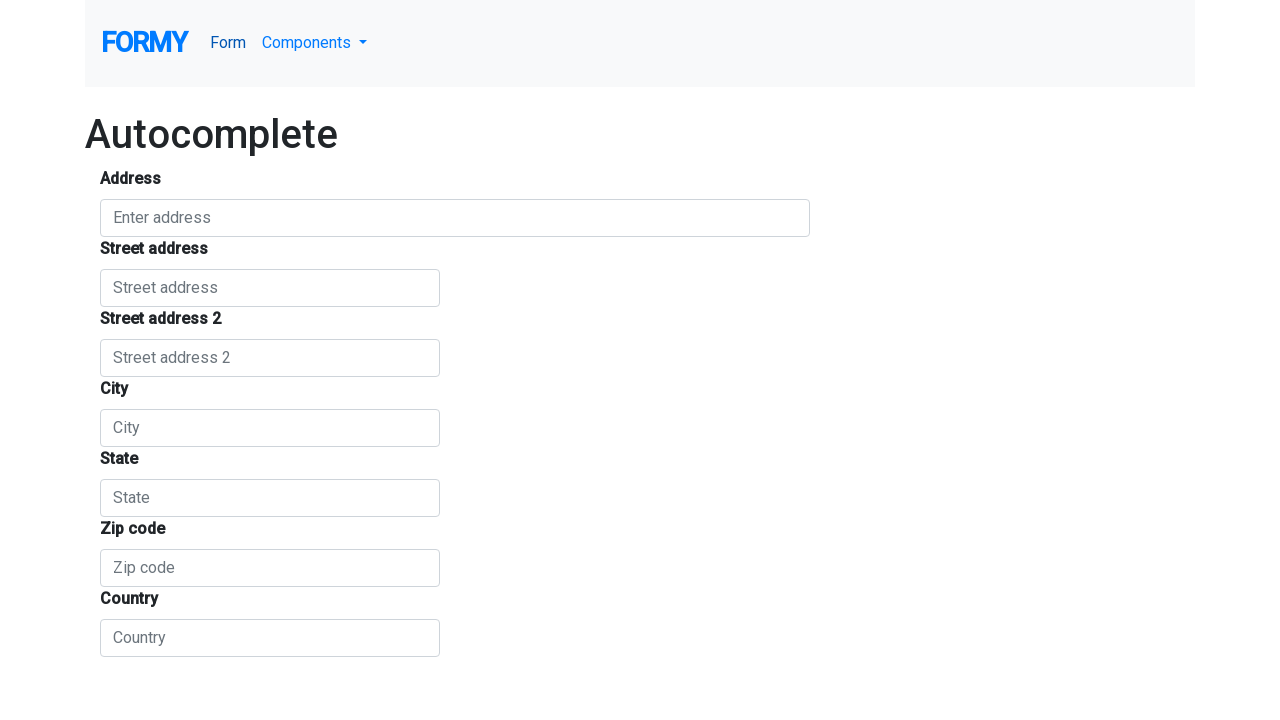